Tests handling nested iframes by clicking on "Iframe with in an Iframe" tab, switching to outer frame, then inner frame, and typing text into an input field within the nested frame structure.

Starting URL: https://demo.automationtesting.in/Frames.html

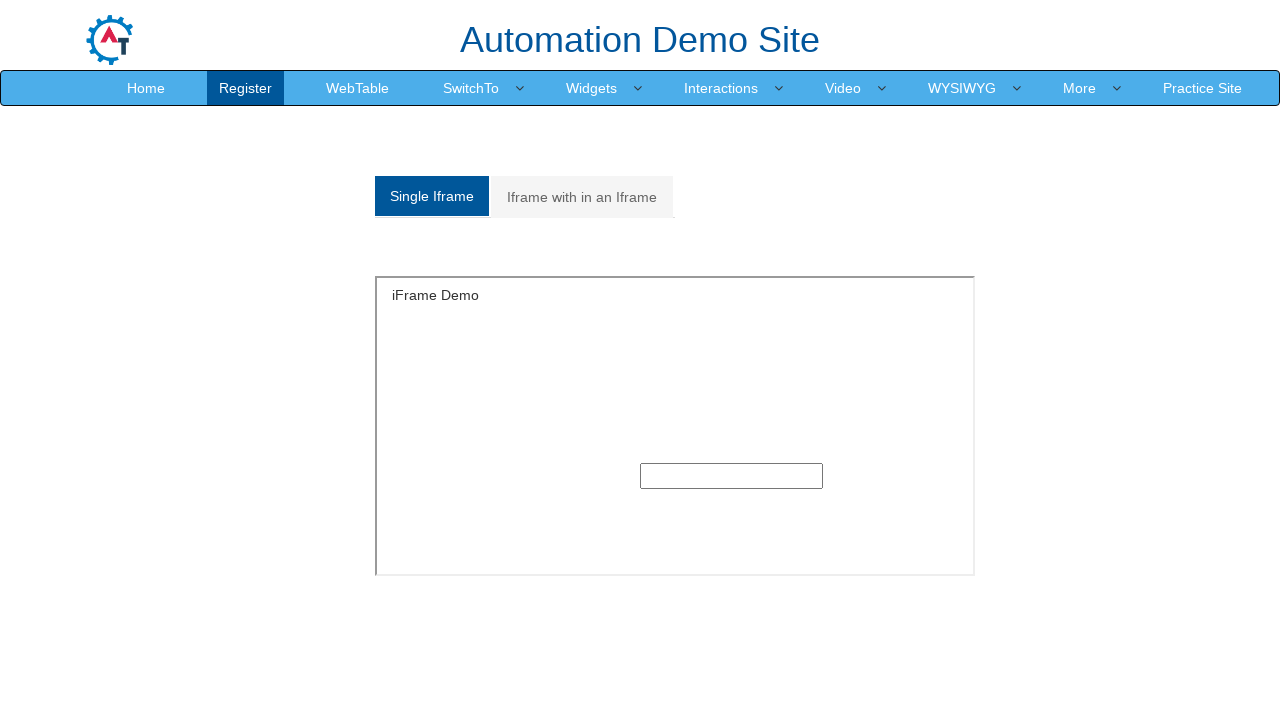

Clicked on 'Iframe with in an Iframe' tab at (582, 197) on xpath=//a[text()='Iframe with in an Iframe']
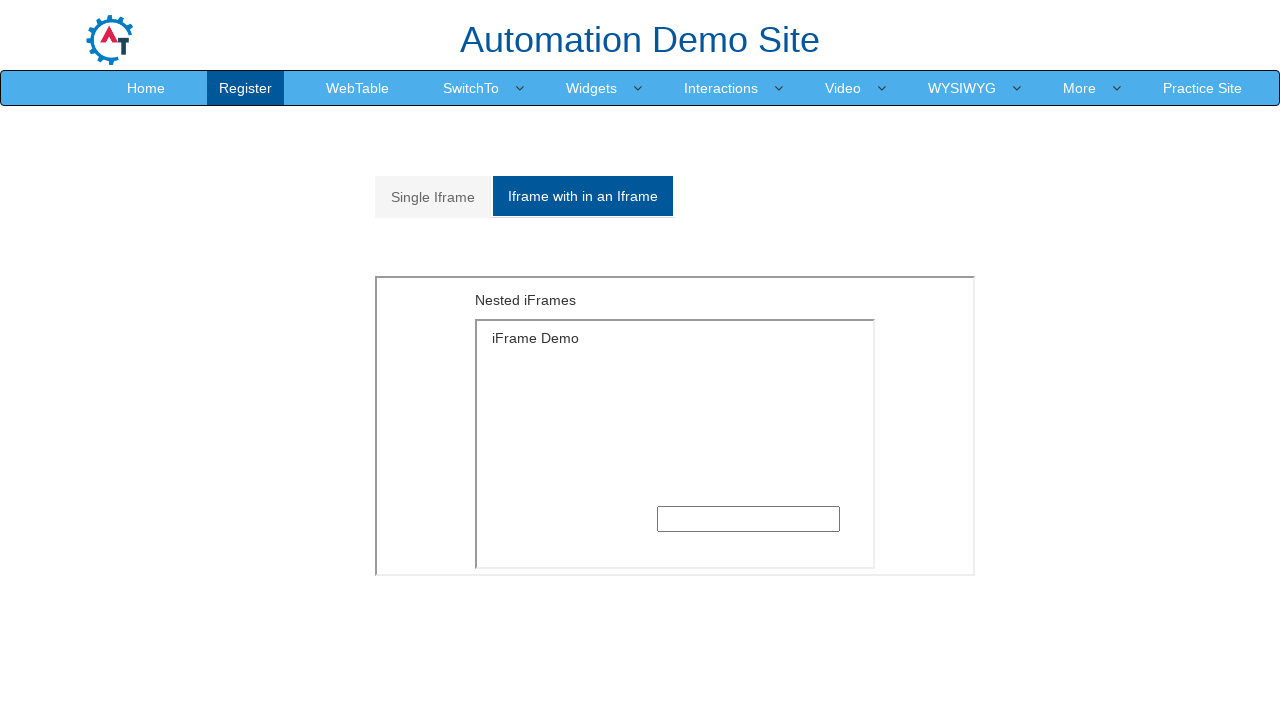

Located and switched to outer iframe
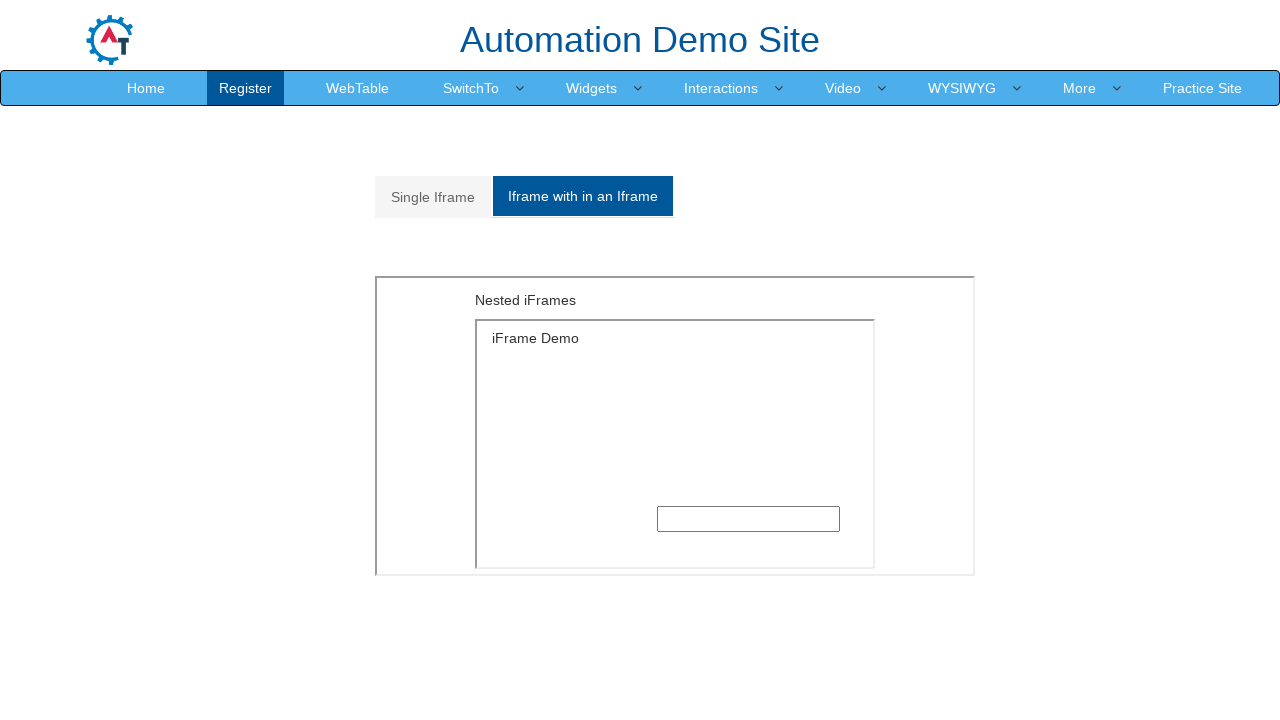

Located inner iframe within outer iframe
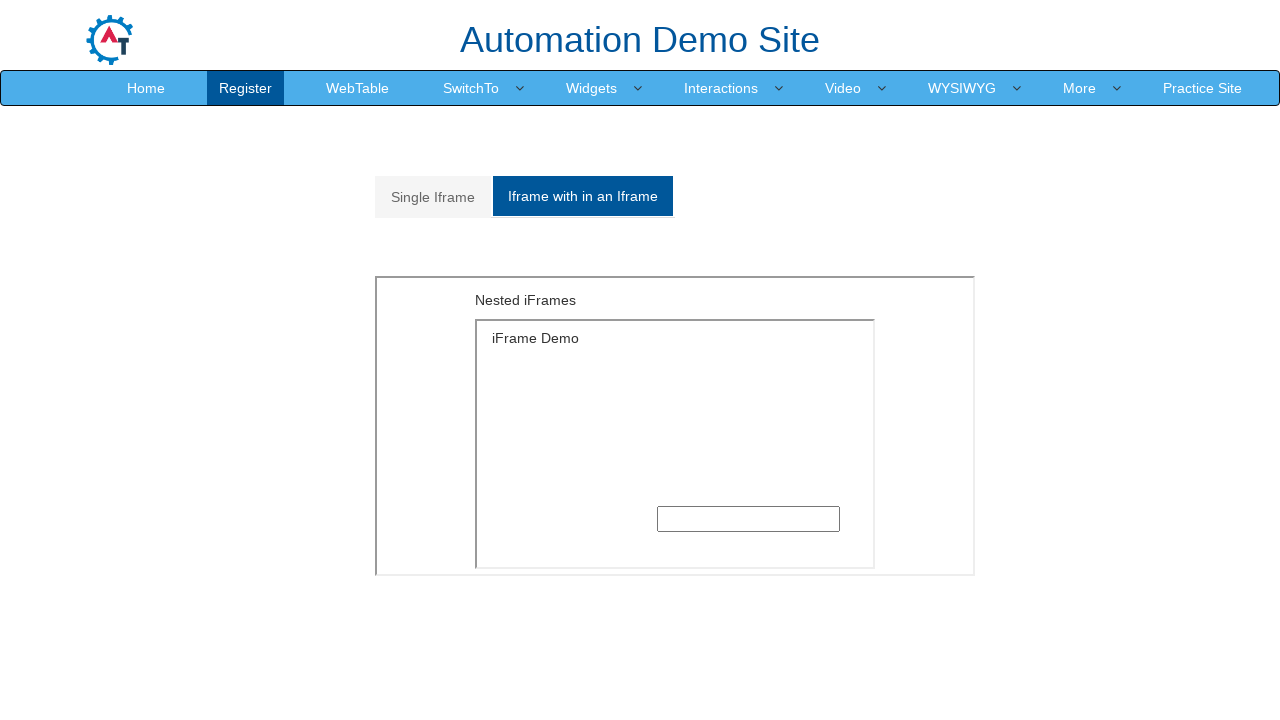

Typed 'SELENIUM' into text input field in nested iframe on xpath=//div[@id='Multiple']/iframe >> internal:control=enter-frame >> xpath=//di
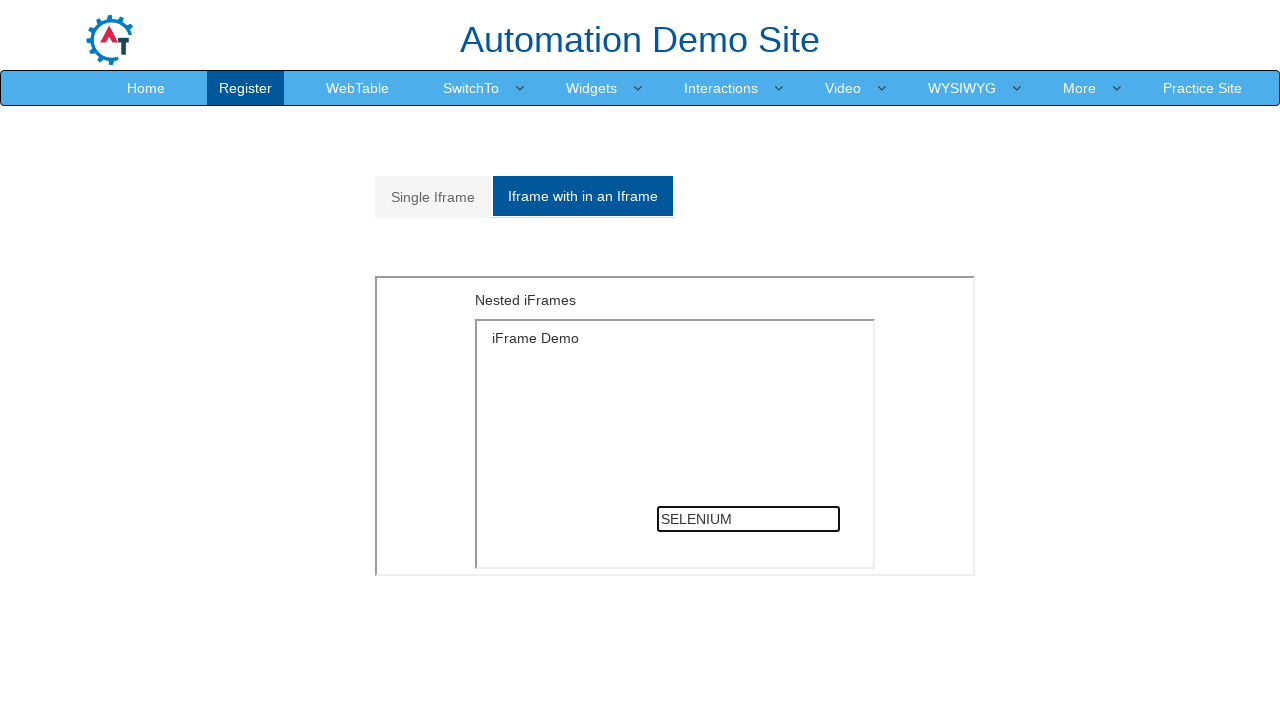

Waited 2 seconds to observe the result
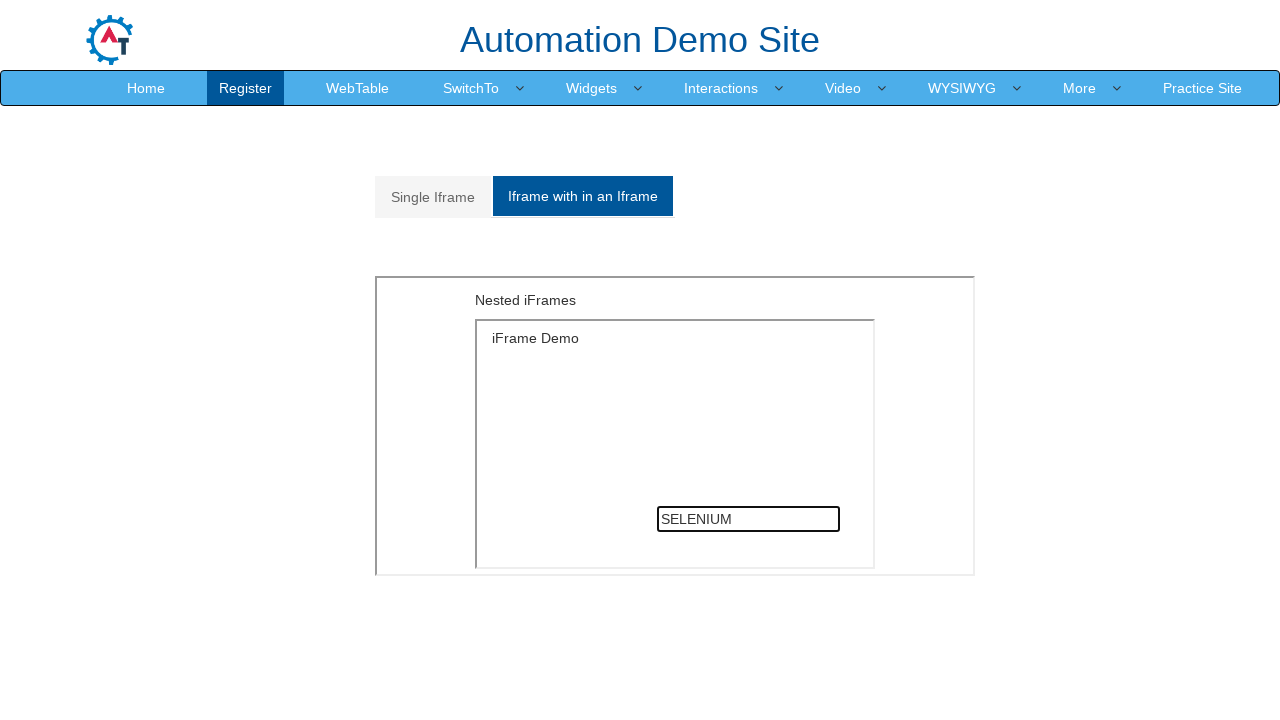

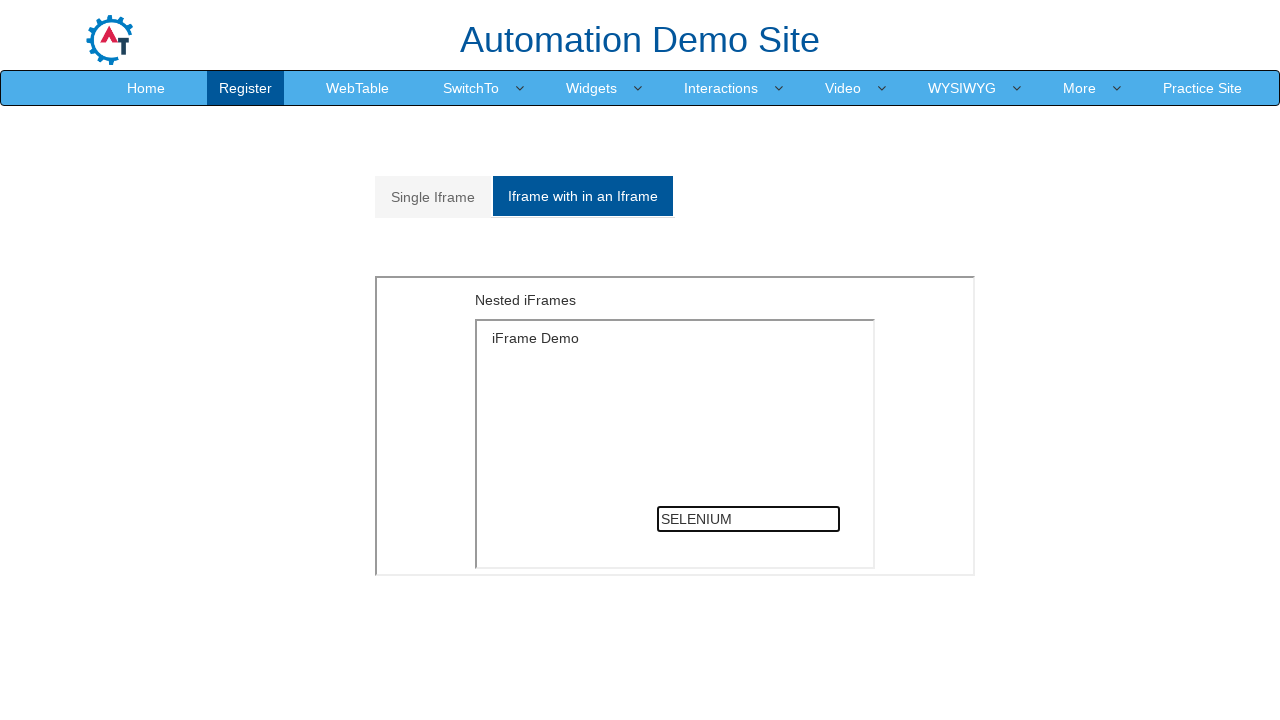